Tests window switching using a reusable method approach by opening a new window and verifying its title

Starting URL: https://the-internet.herokuapp.com/windows

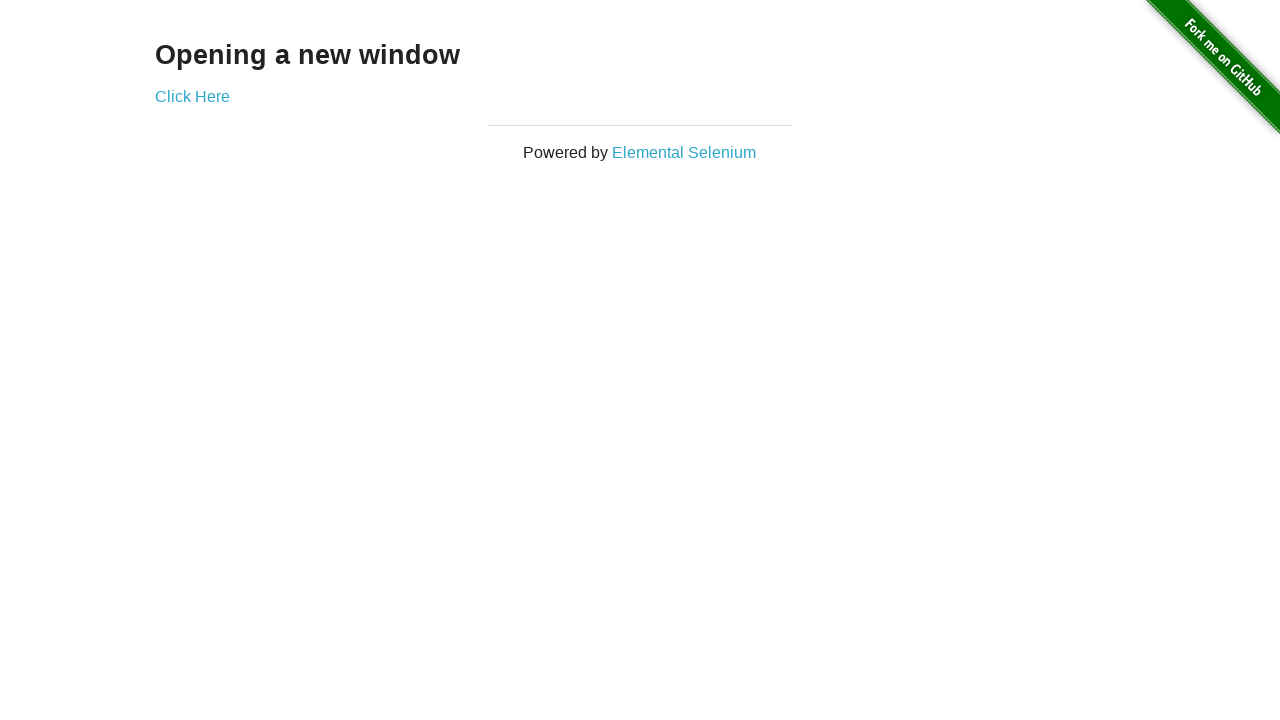

Clicked 'Click Here' link to open new window at (192, 96) on text='Click Here'
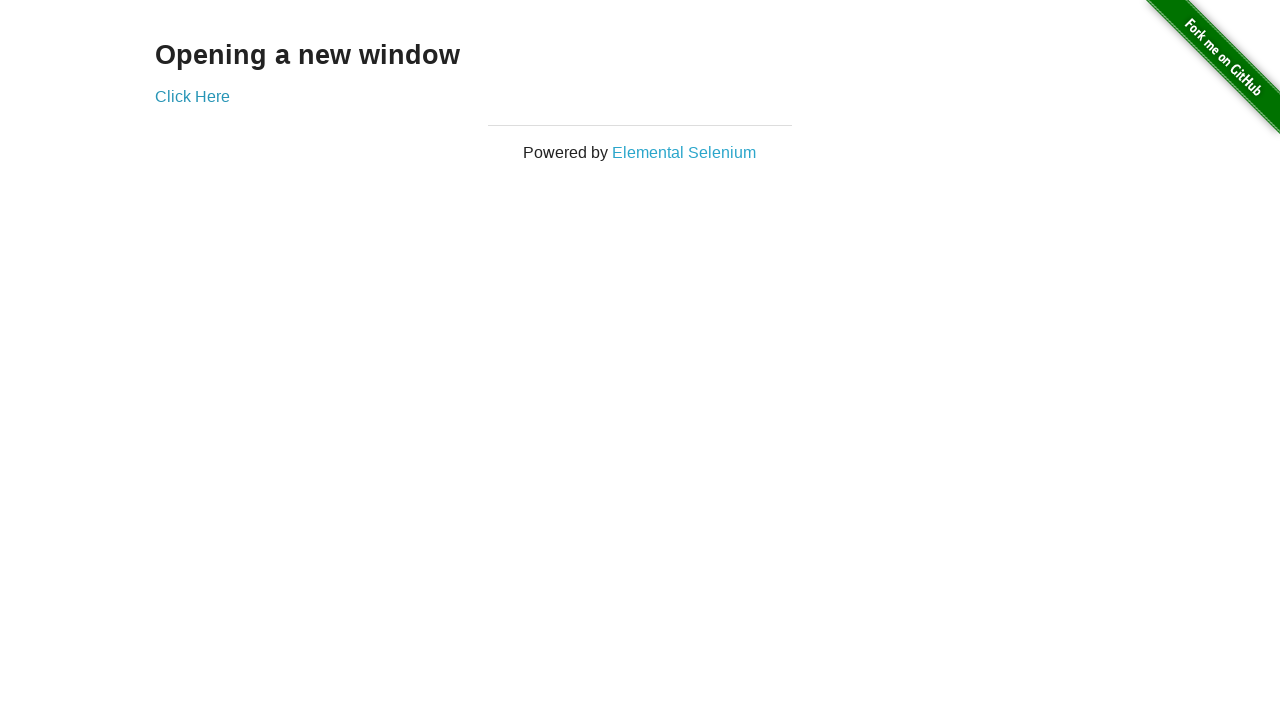

Waited 1000ms for new window to open
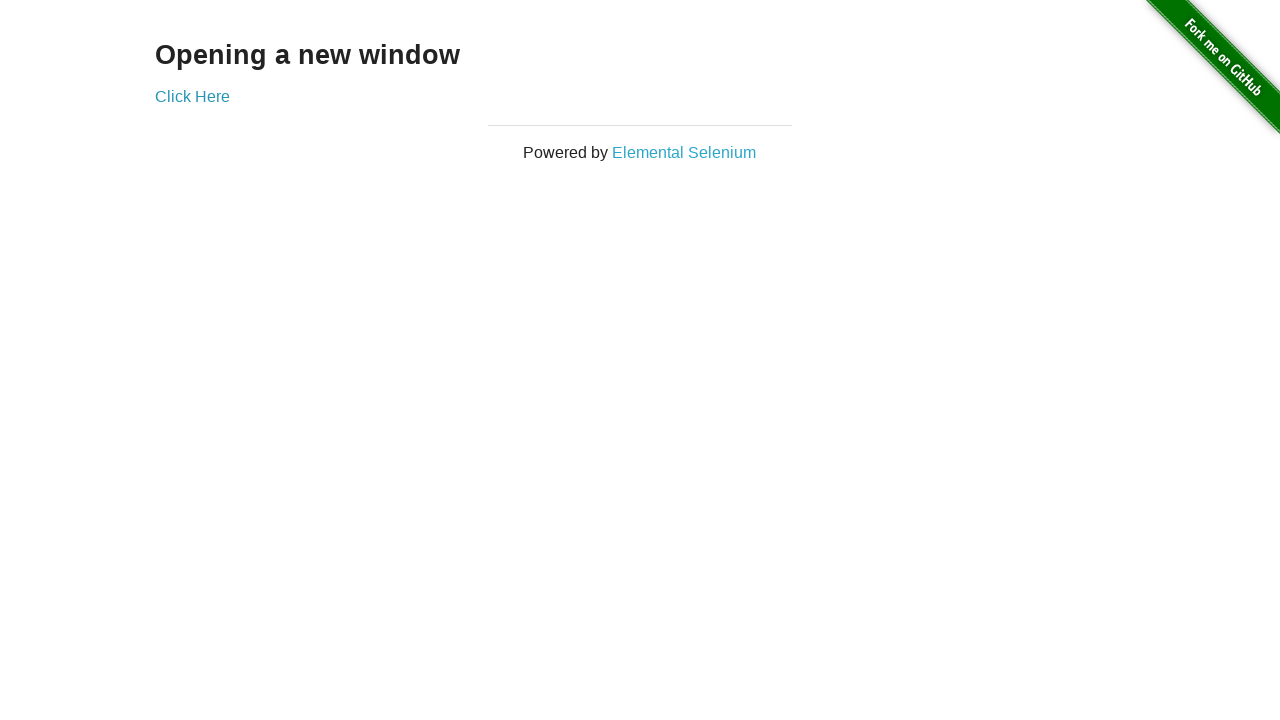

Retrieved all open pages from context
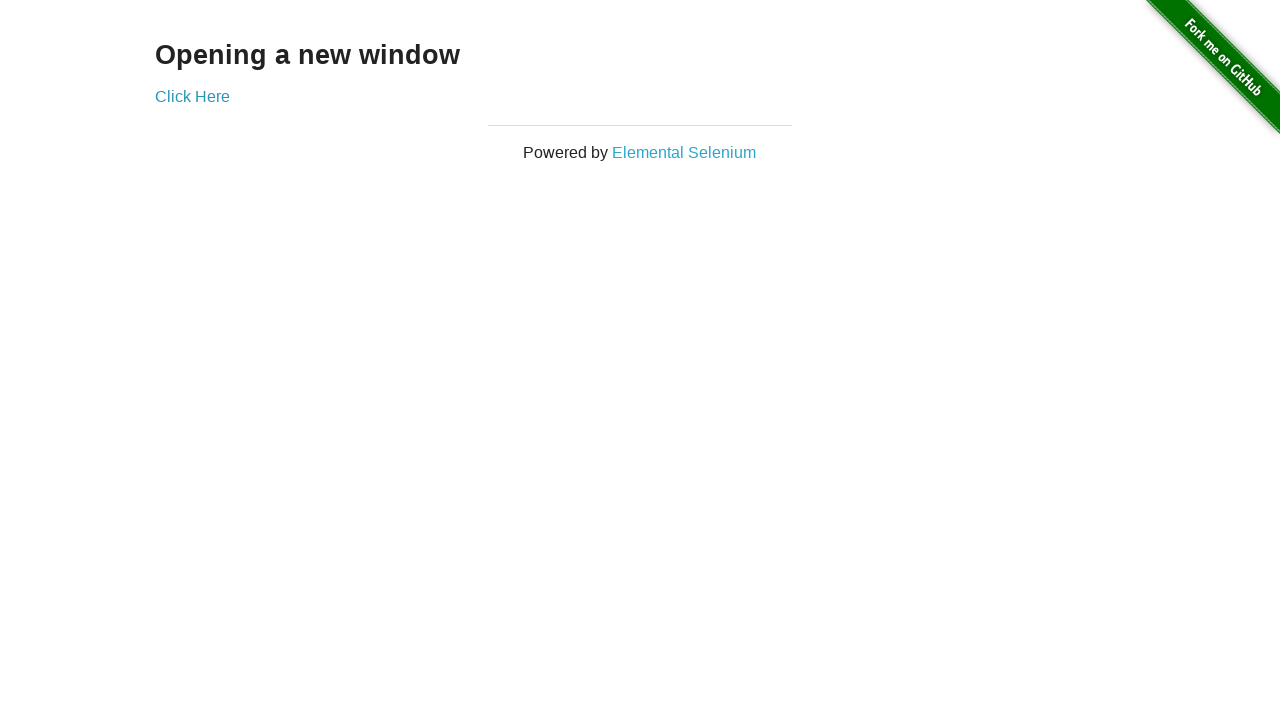

Found new window by searching through all pages for title 'New Window'
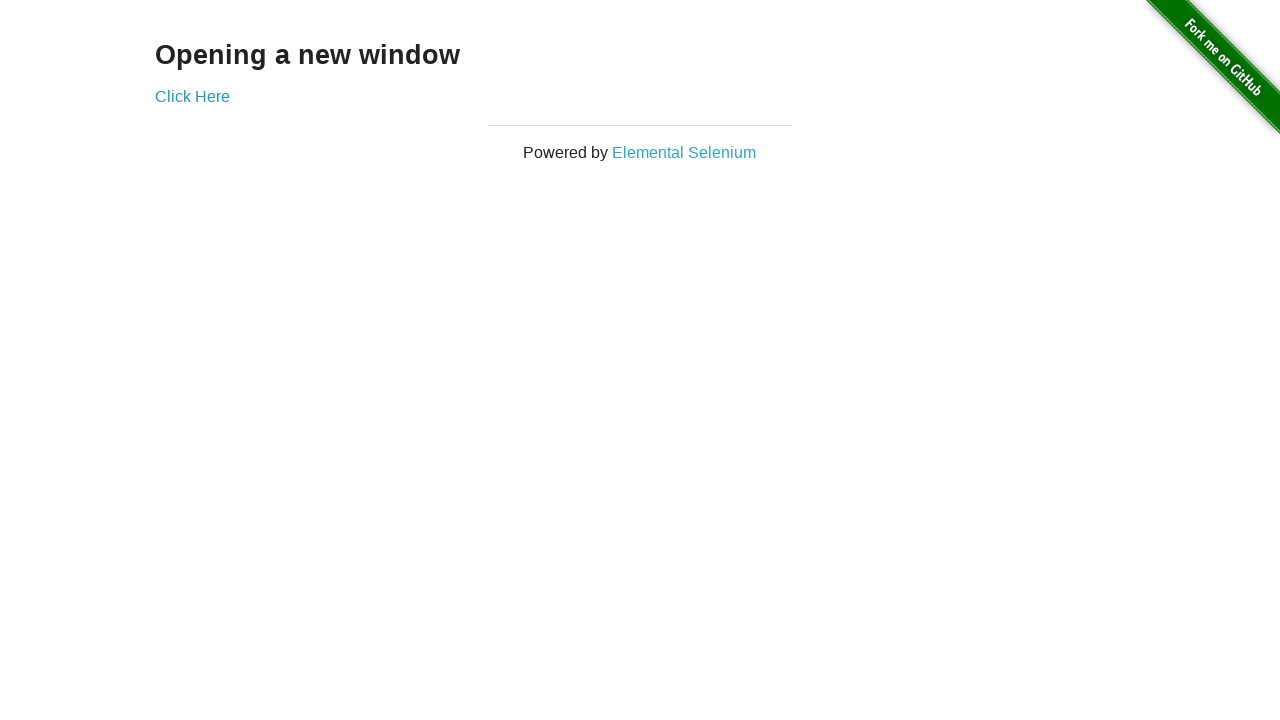

Asserted that new window was found (not None)
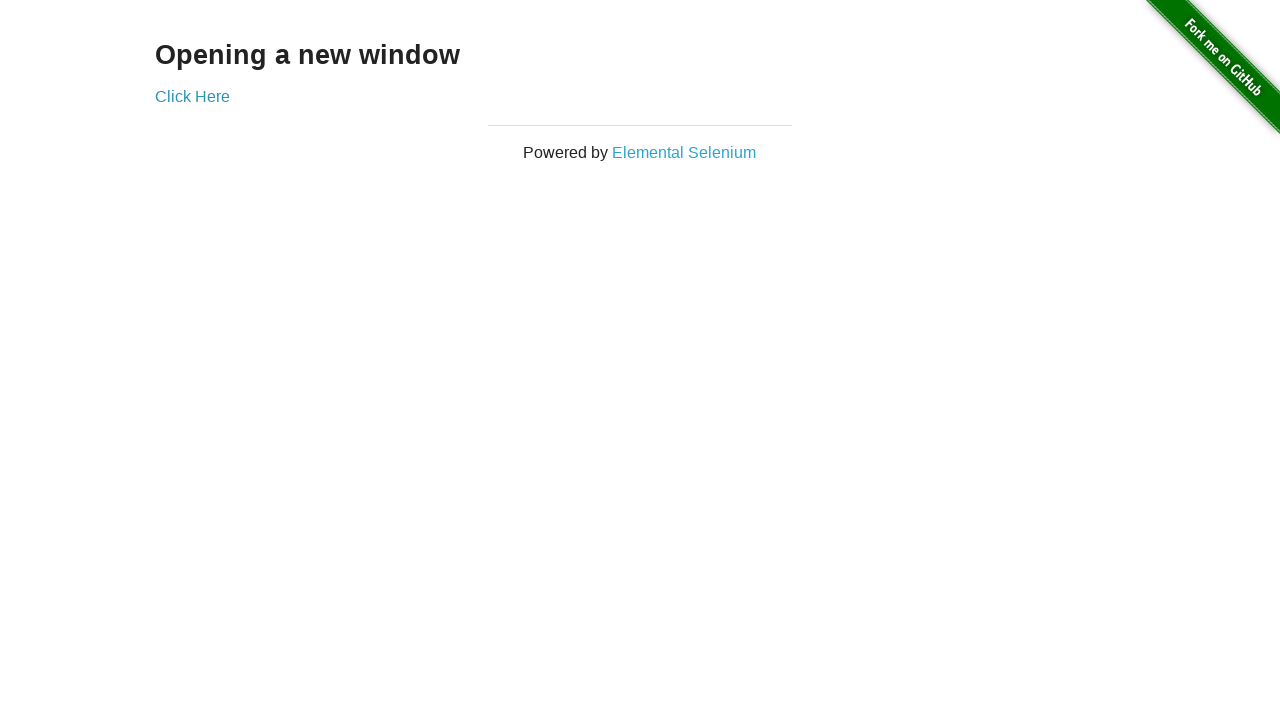

Asserted that new window title is 'New Window'
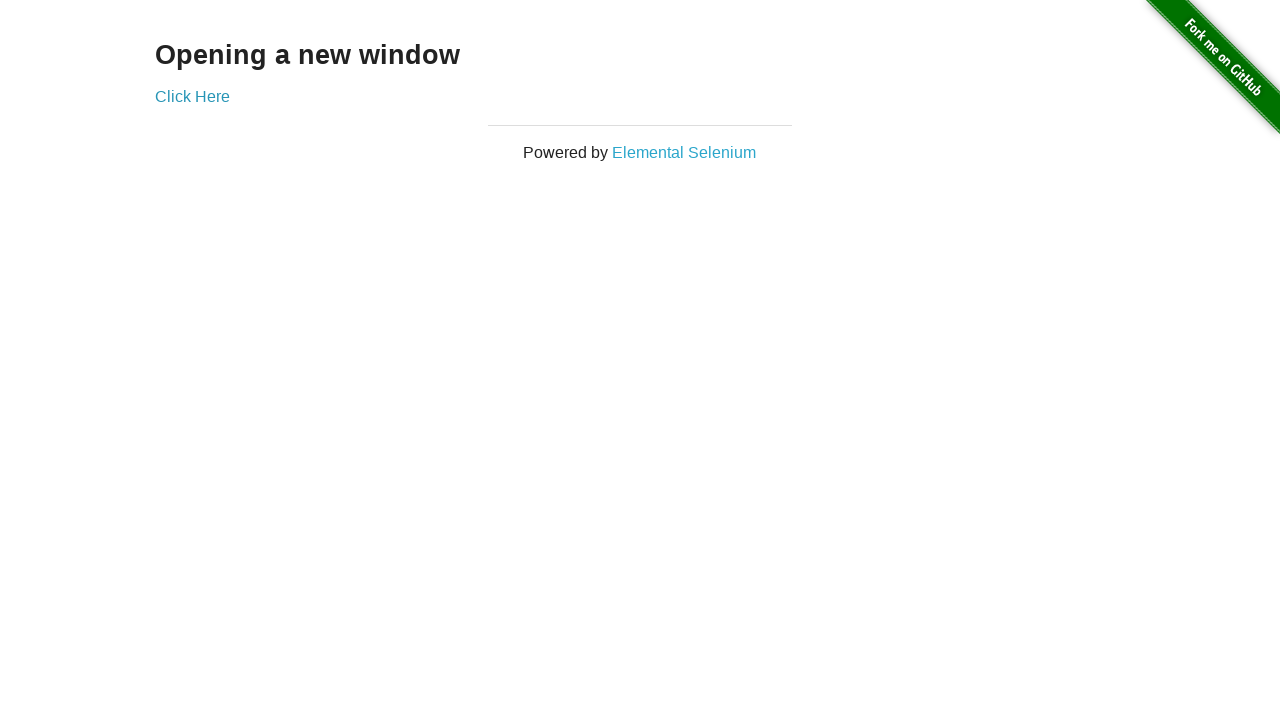

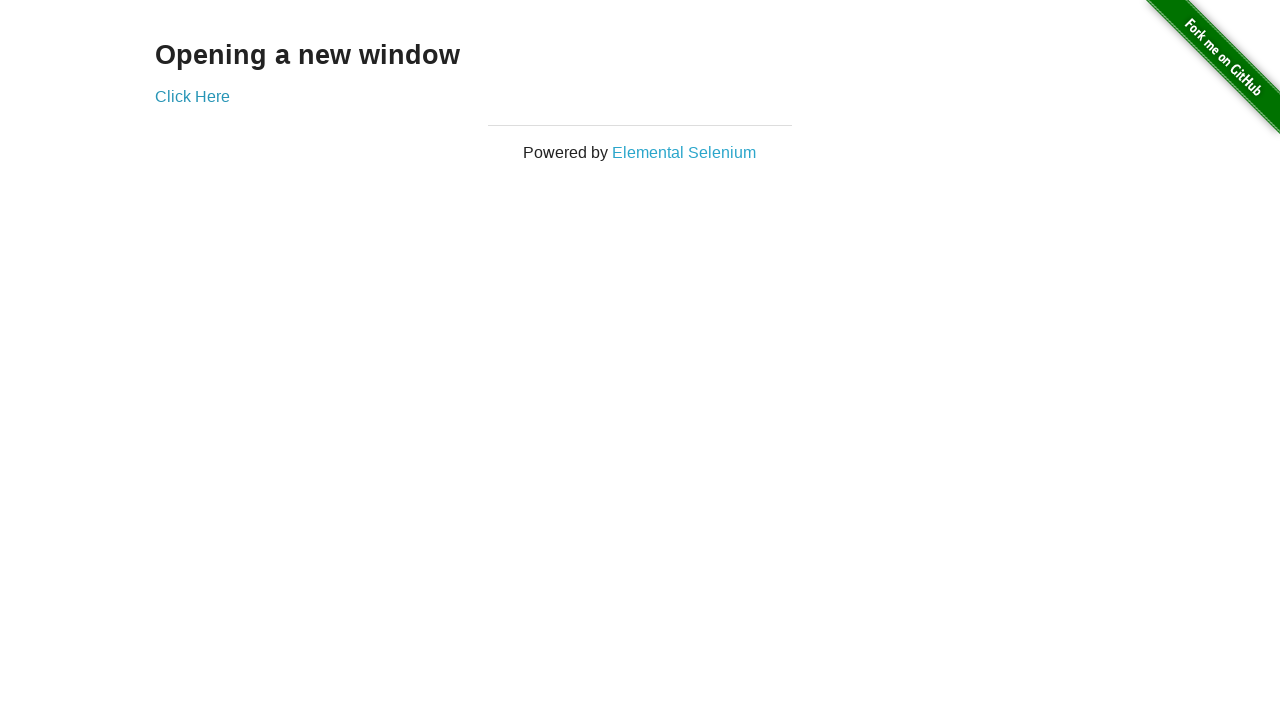